Navigates to Taipei Fine Arts Museum's current exhibitions page, clicks on exhibition items to view their details, handles new tabs/windows, and navigates back to the main list.

Starting URL: https://www.tfam.museum/Exhibition/Exhibition.aspx?ddlLang=zh-tw

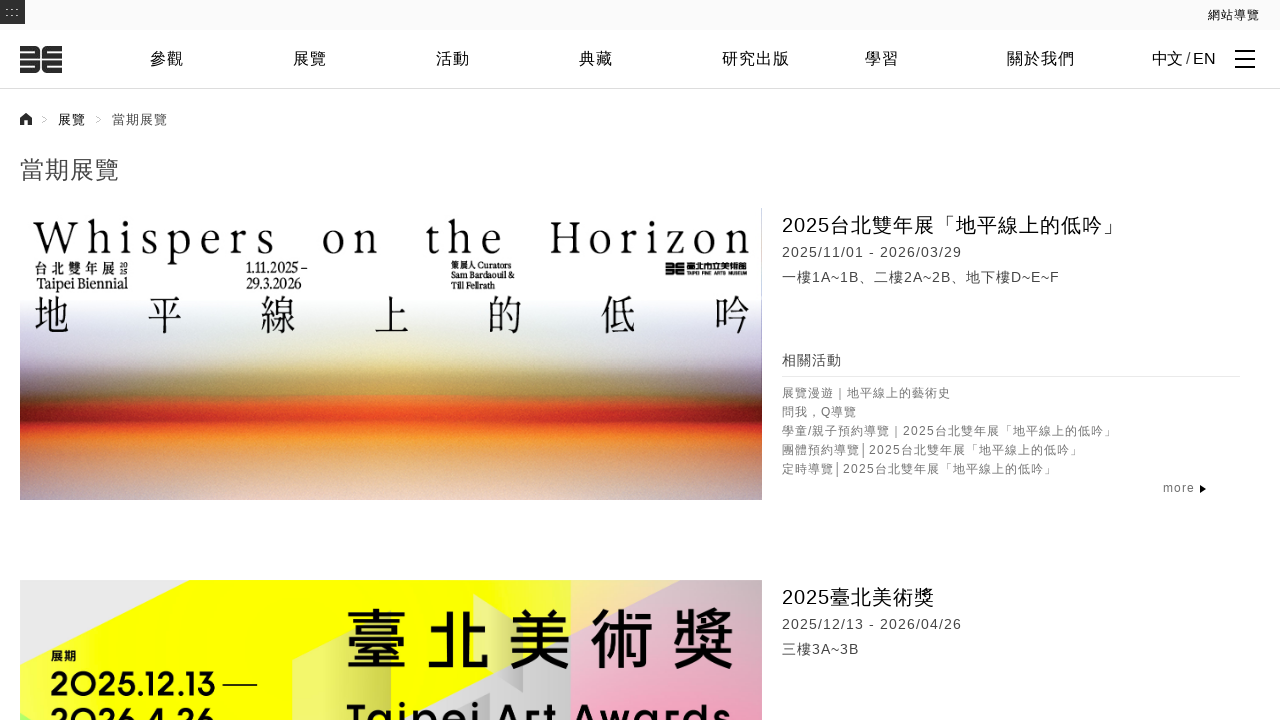

Exhibition list loaded on Taipei Fine Arts Museum page
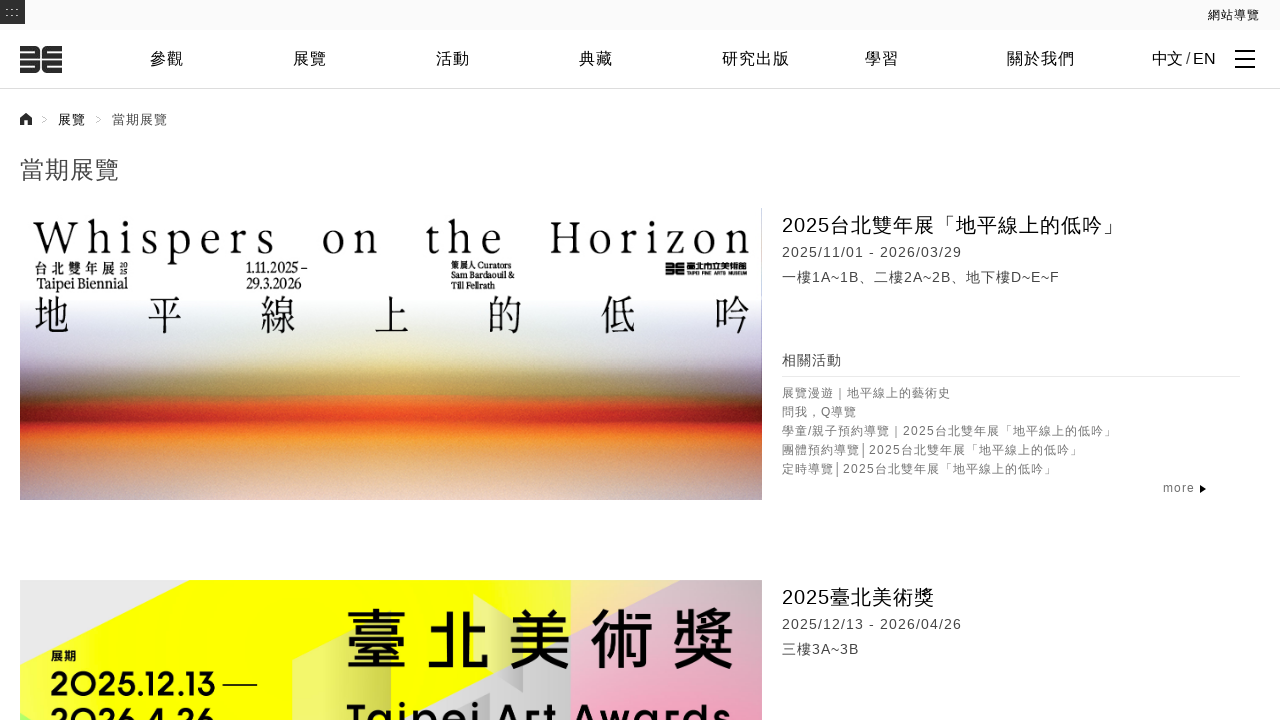

Found 3 exhibitions in the list
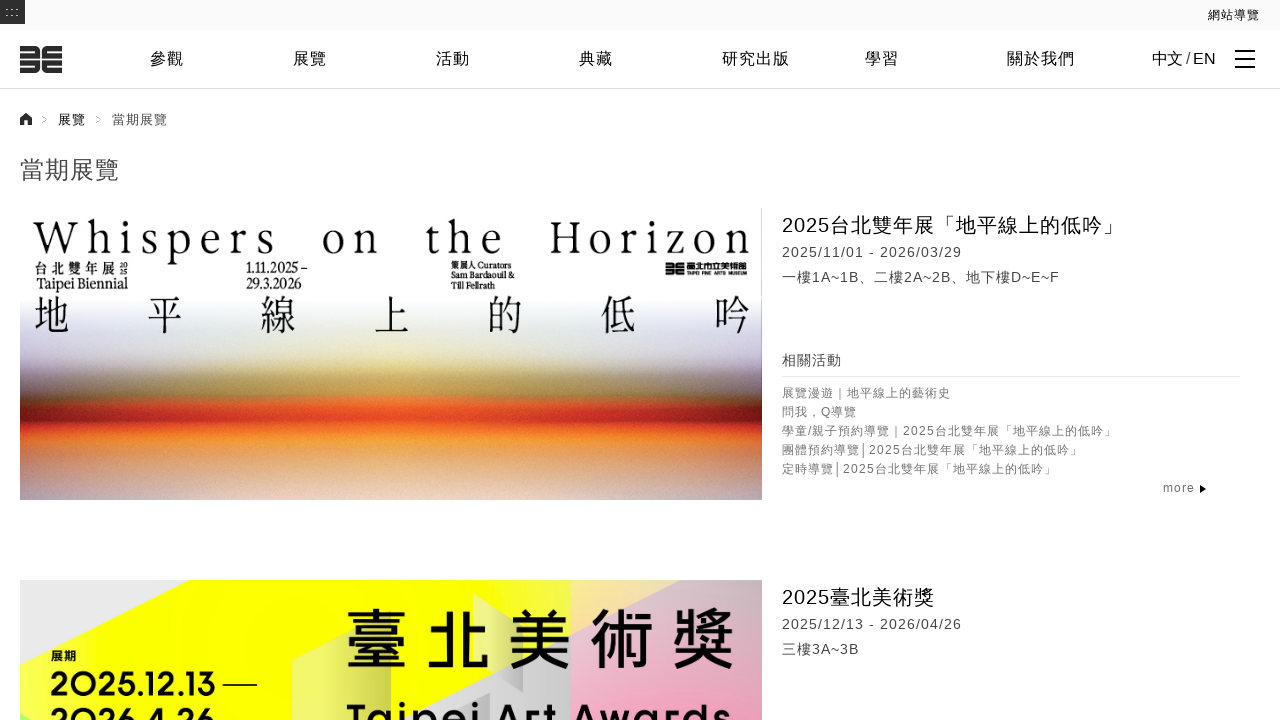

Clicked on the first exhibition link at (953, 225) on xpath=//*[@id="ExList"]/div[1]/div[2]/h3/a
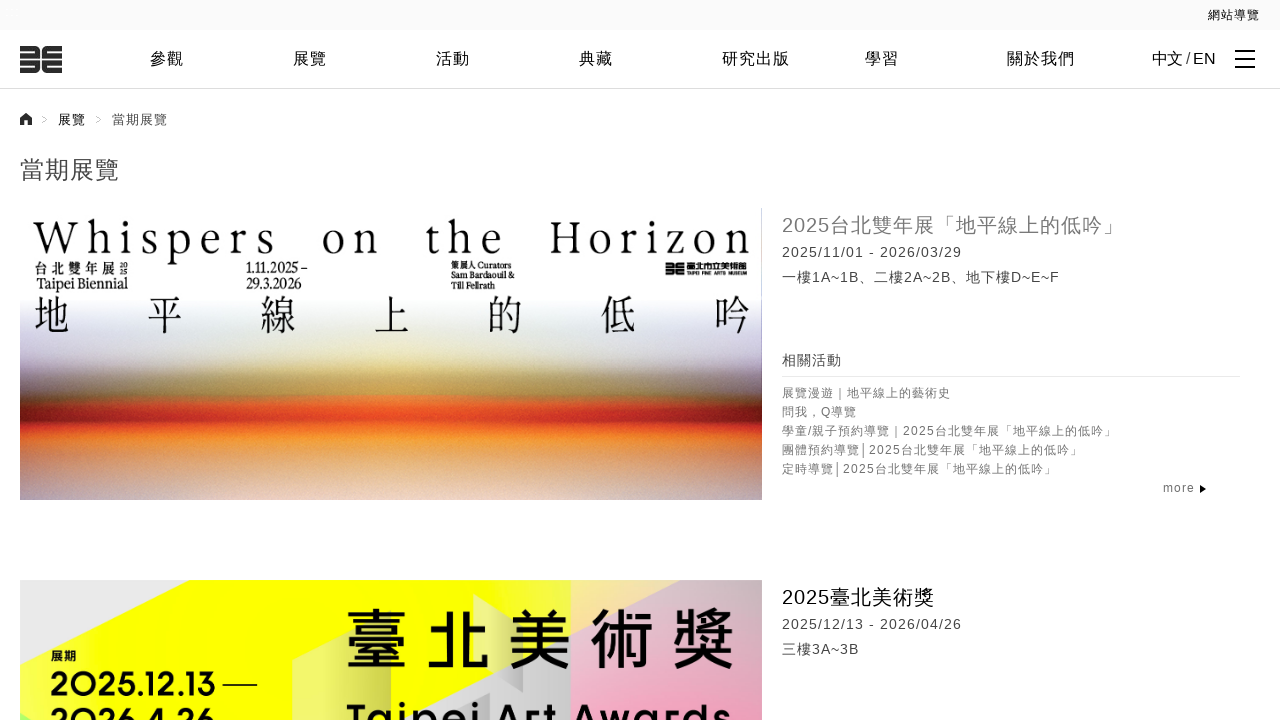

Waited for navigation or new tab to open
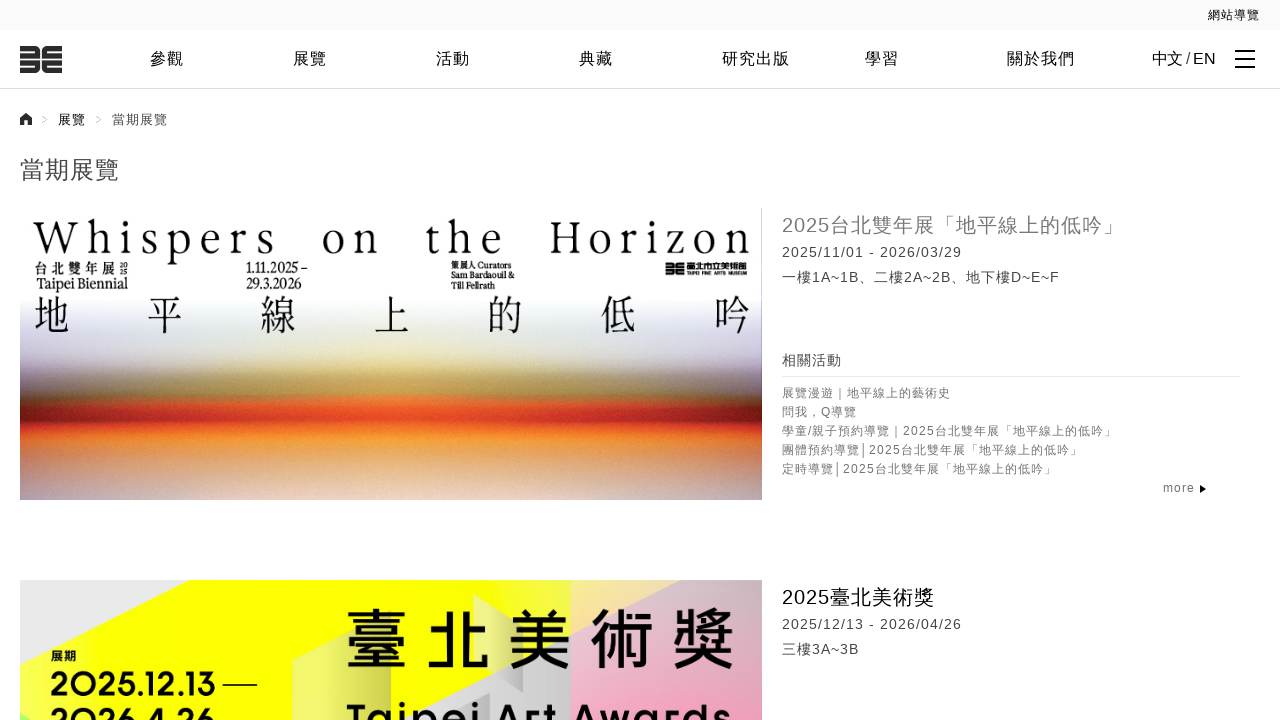

New tab opened with exhibition details, waiting for page to load
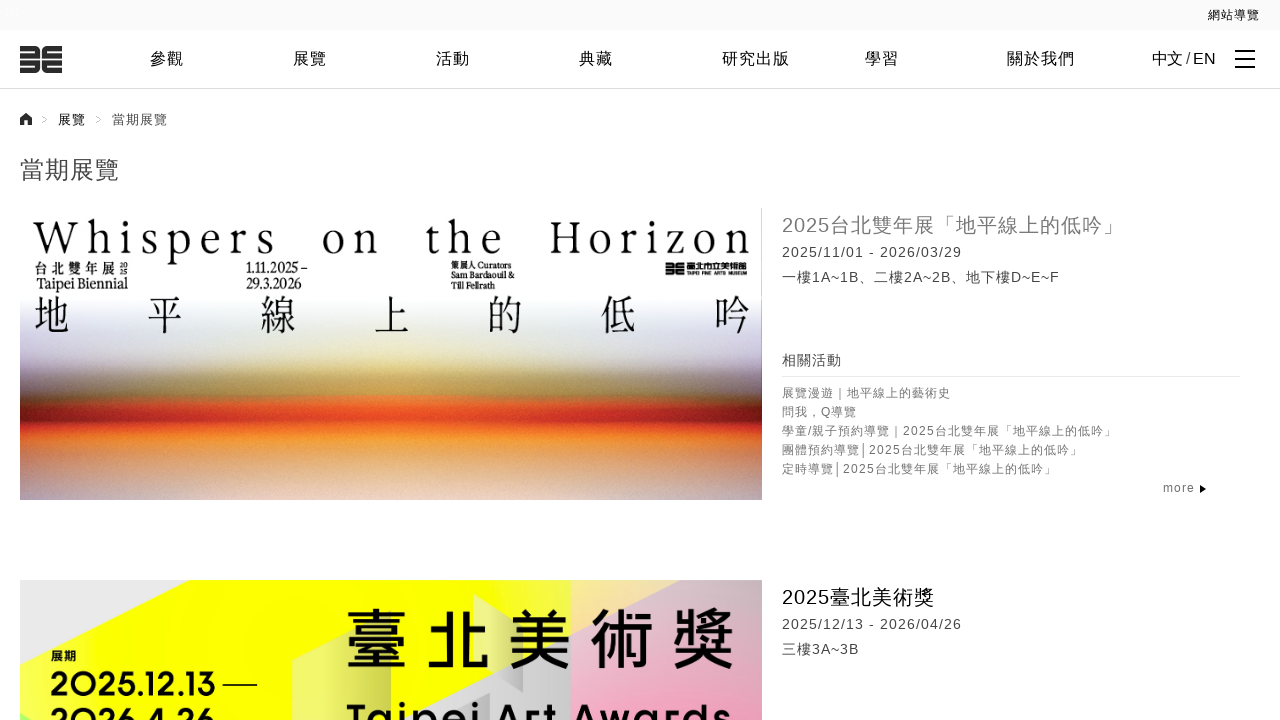

Closed the exhibition details tab
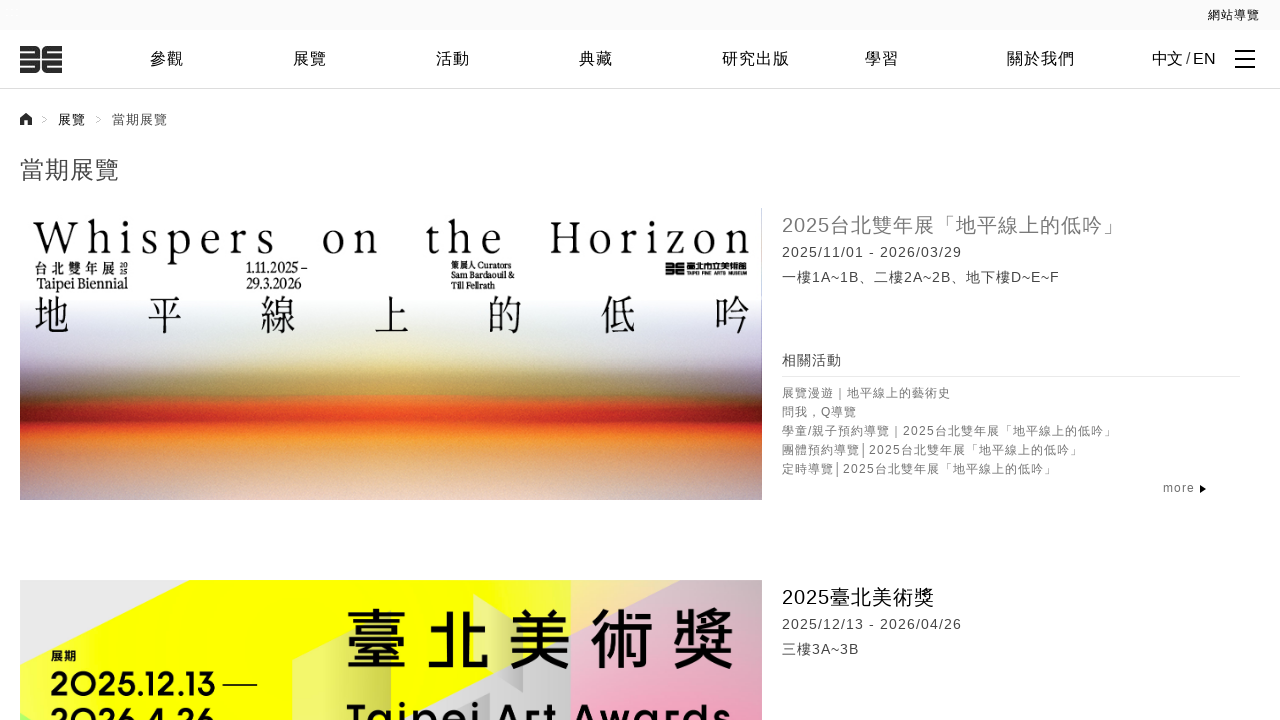

Clicked on the second exhibition link at (858, 597) on xpath=//*[@id="ExList"]/div[2]/div[2]/h3/a
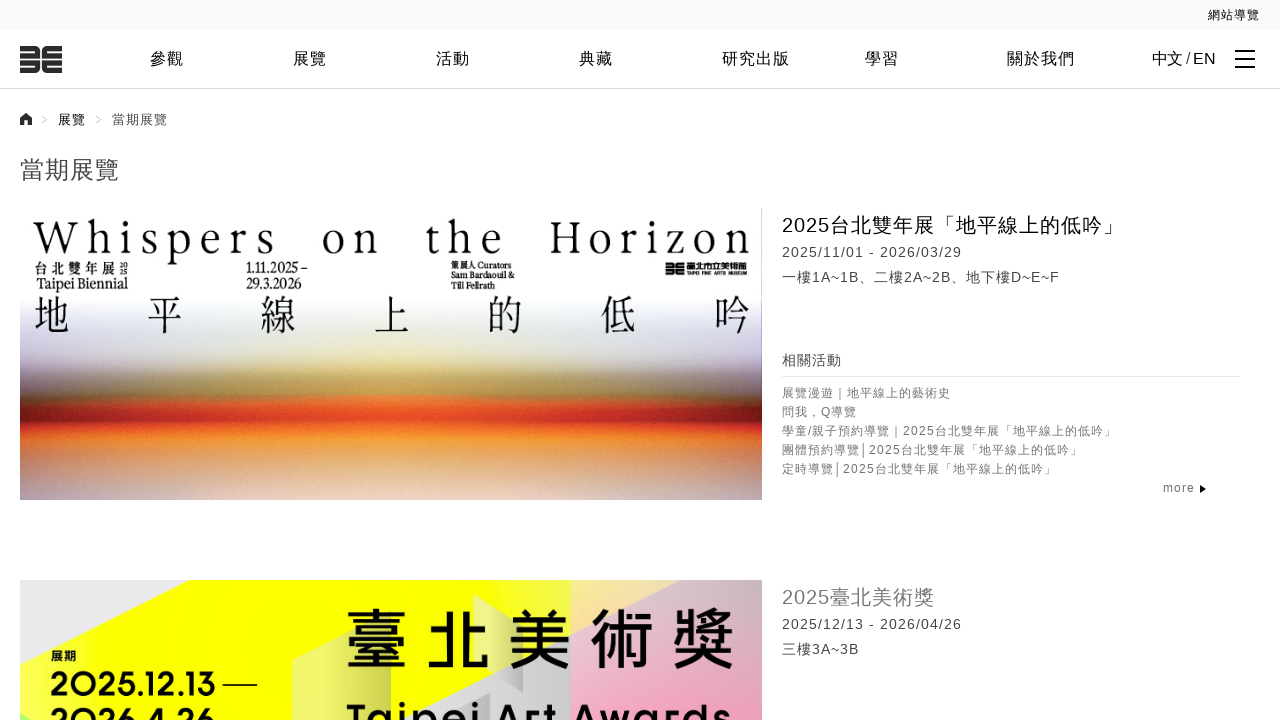

Waited for navigation or new tab to open
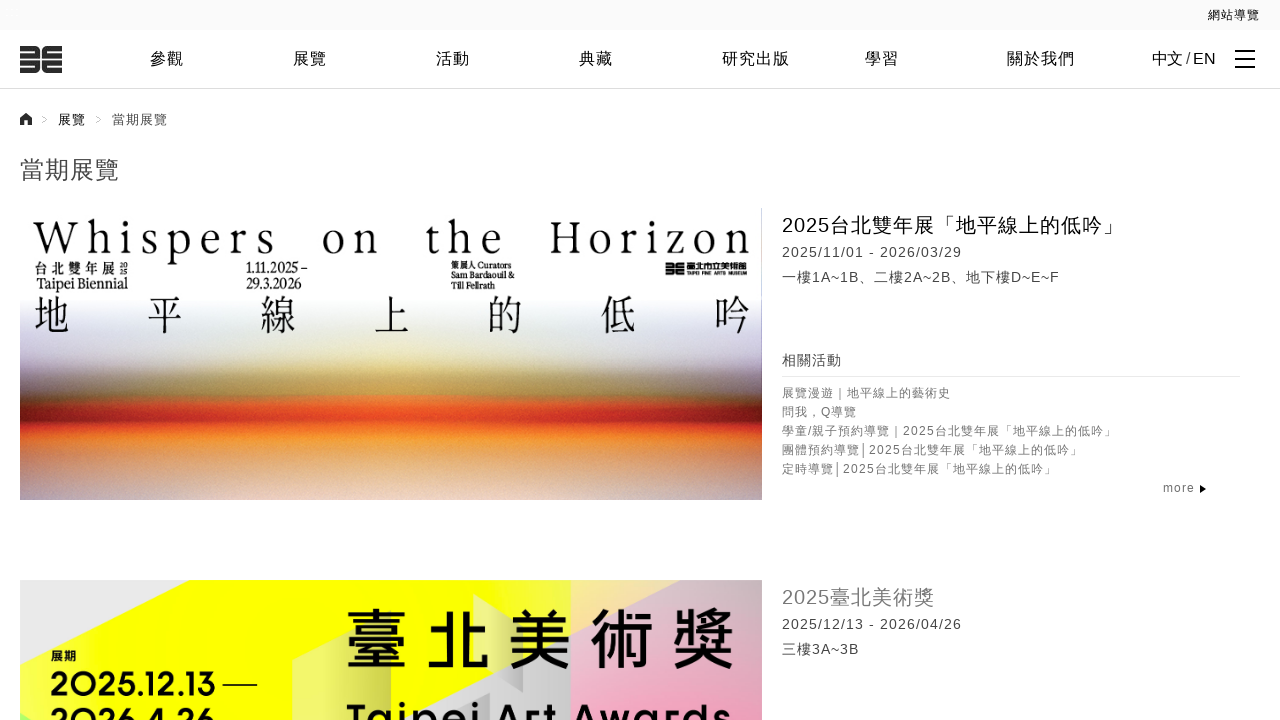

New tab opened with second exhibition details, waiting for page to load
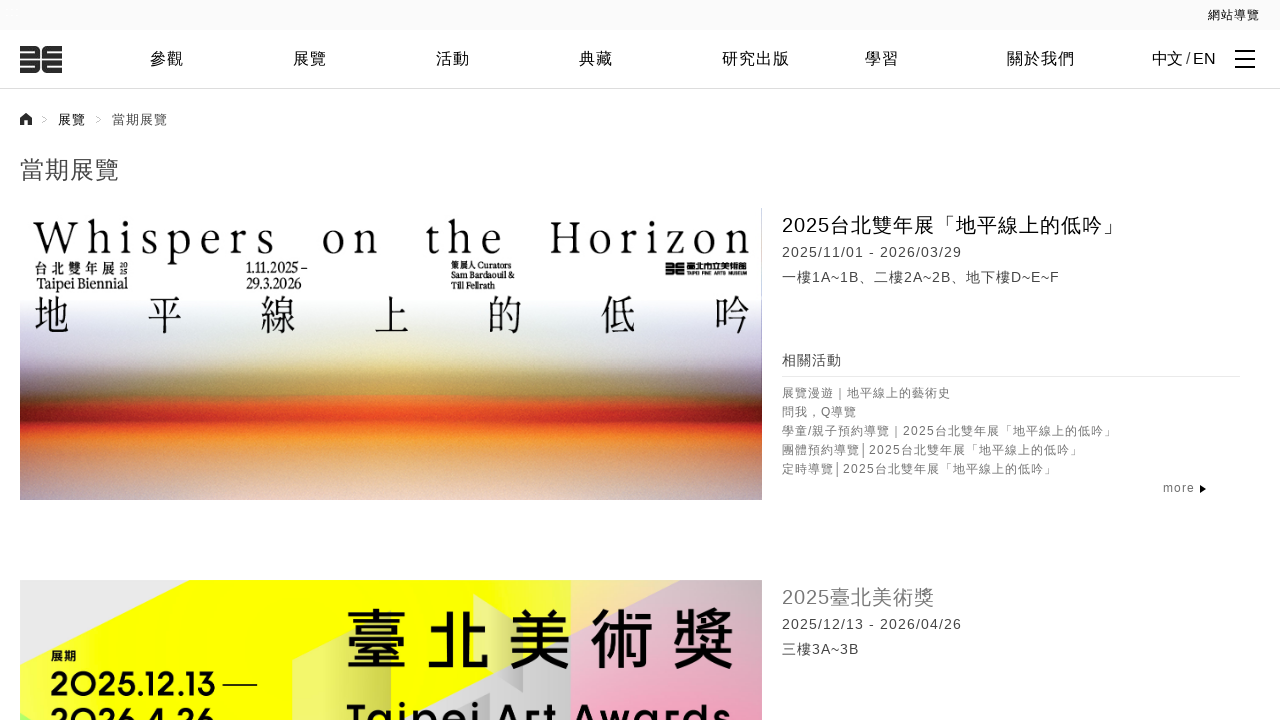

Closed the second exhibition details tab
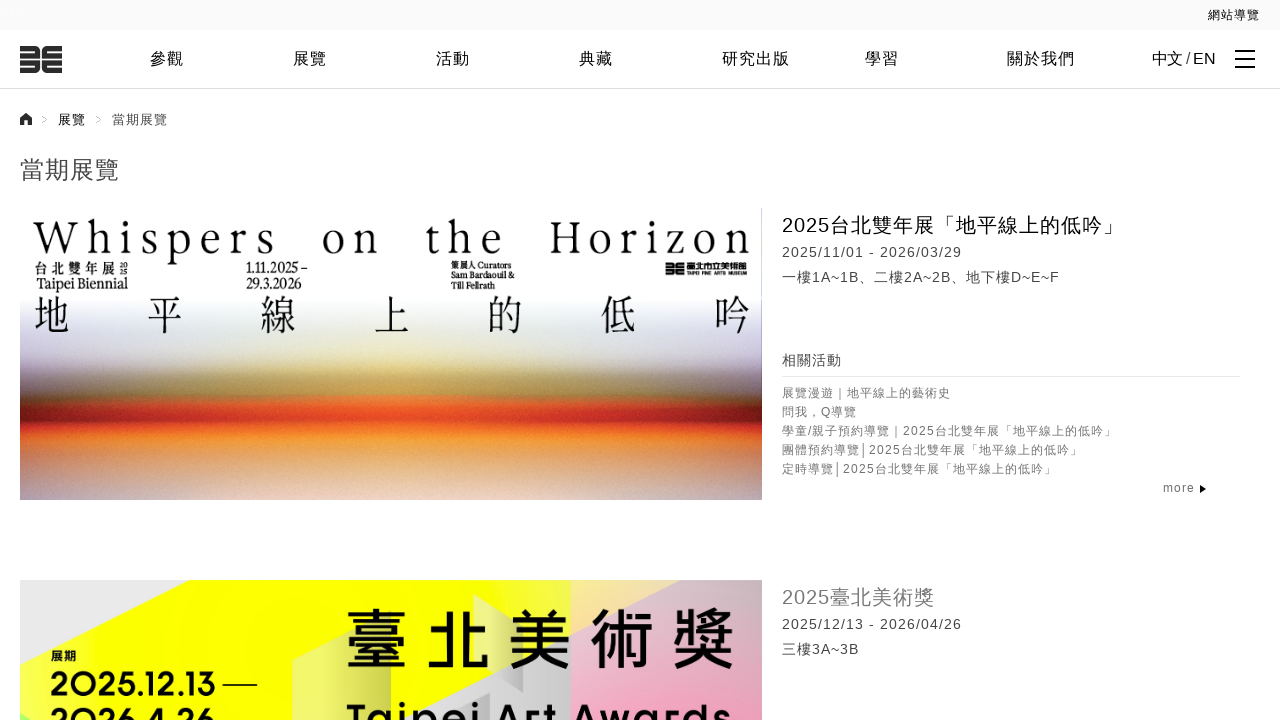

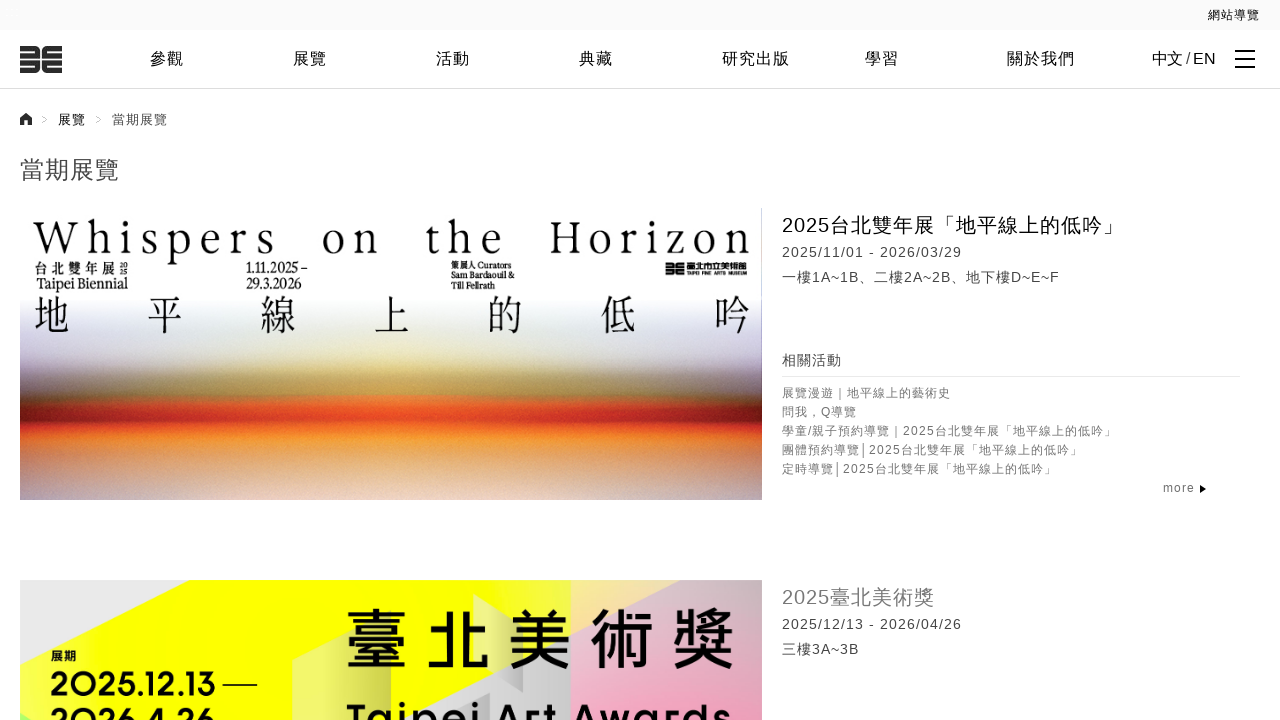